Tests the user registration form on ParaBank by filling out all required fields including personal information, address, and account credentials, then submitting the registration.

Starting URL: https://parabank.parasoft.com/parabank/register.htm

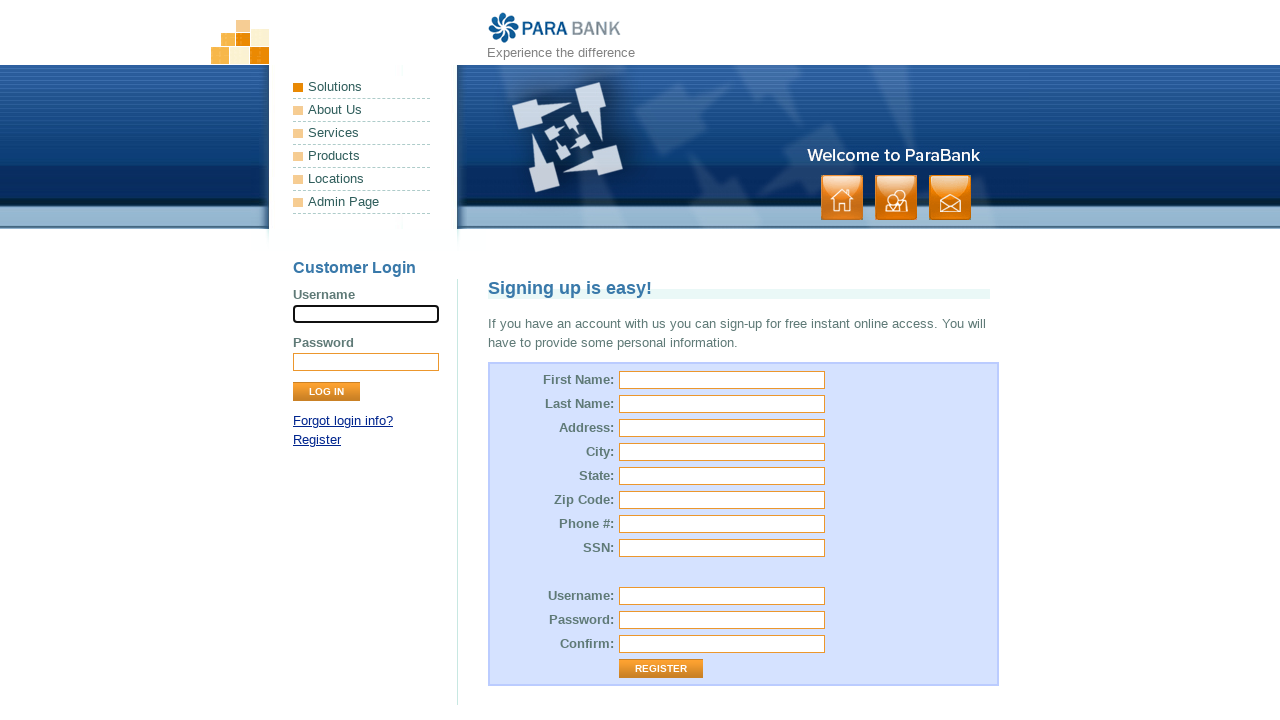

Filled first name field with 'Marcus' on input[name='customer.firstName']
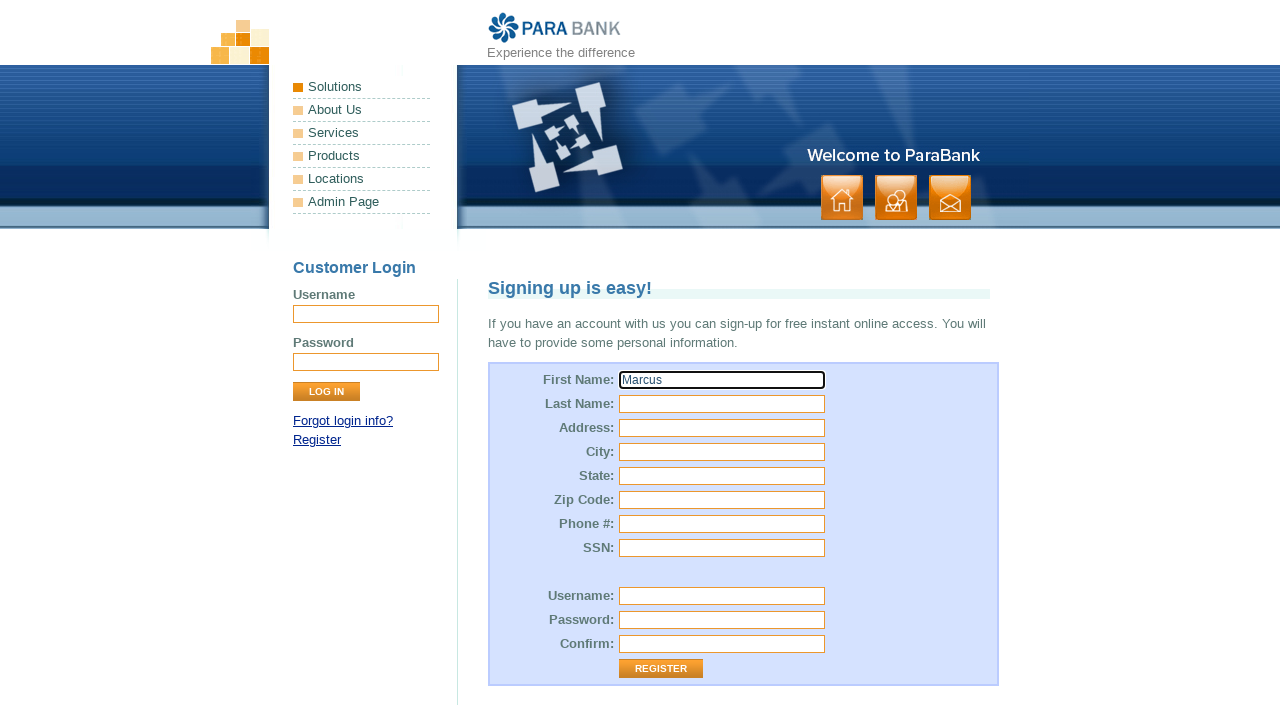

Filled last name field with 'Thompson' on input[name='customer.lastName']
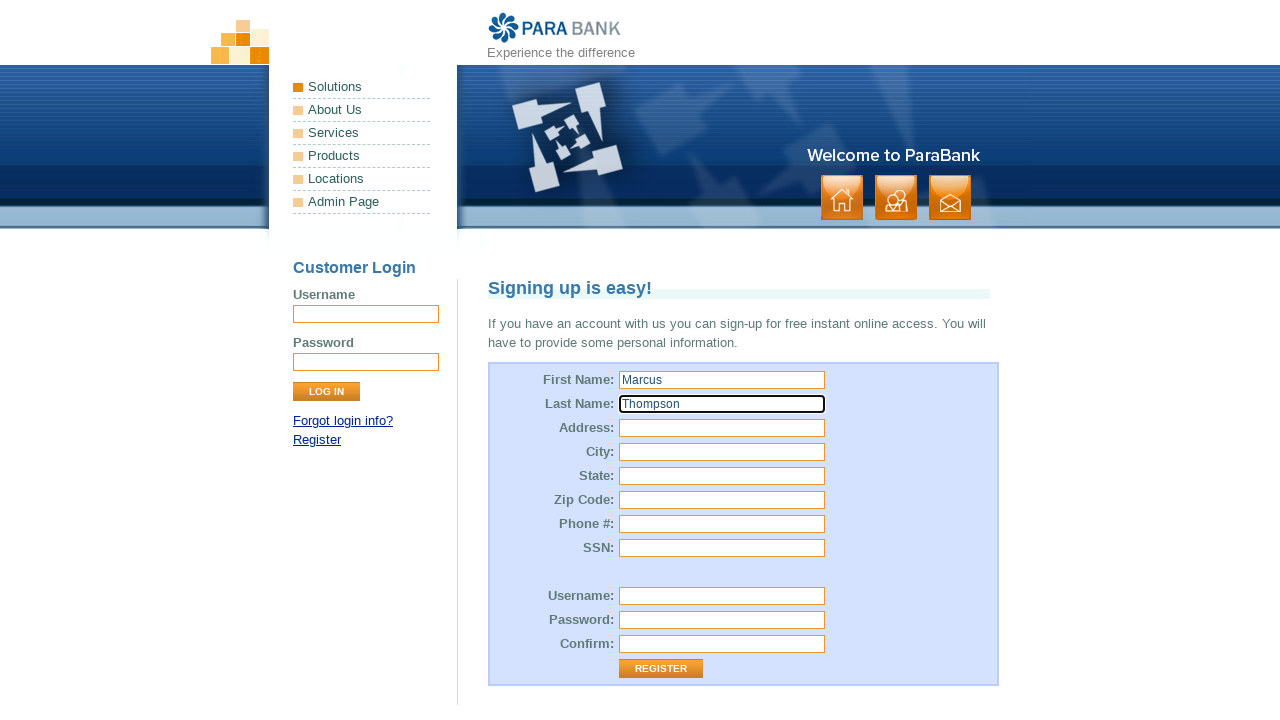

Filled street address with '456 Oak Avenue' on #customer\.address\.street
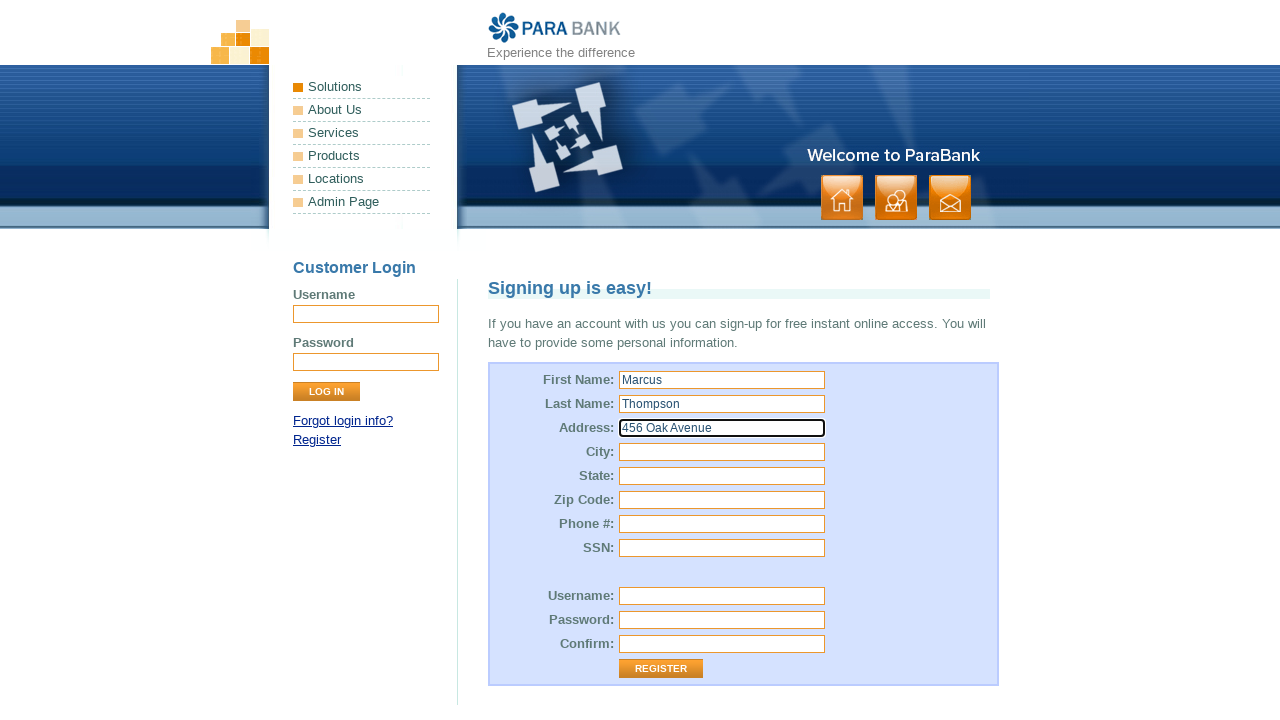

Filled city with 'Seattle' on #customer\.address\.city
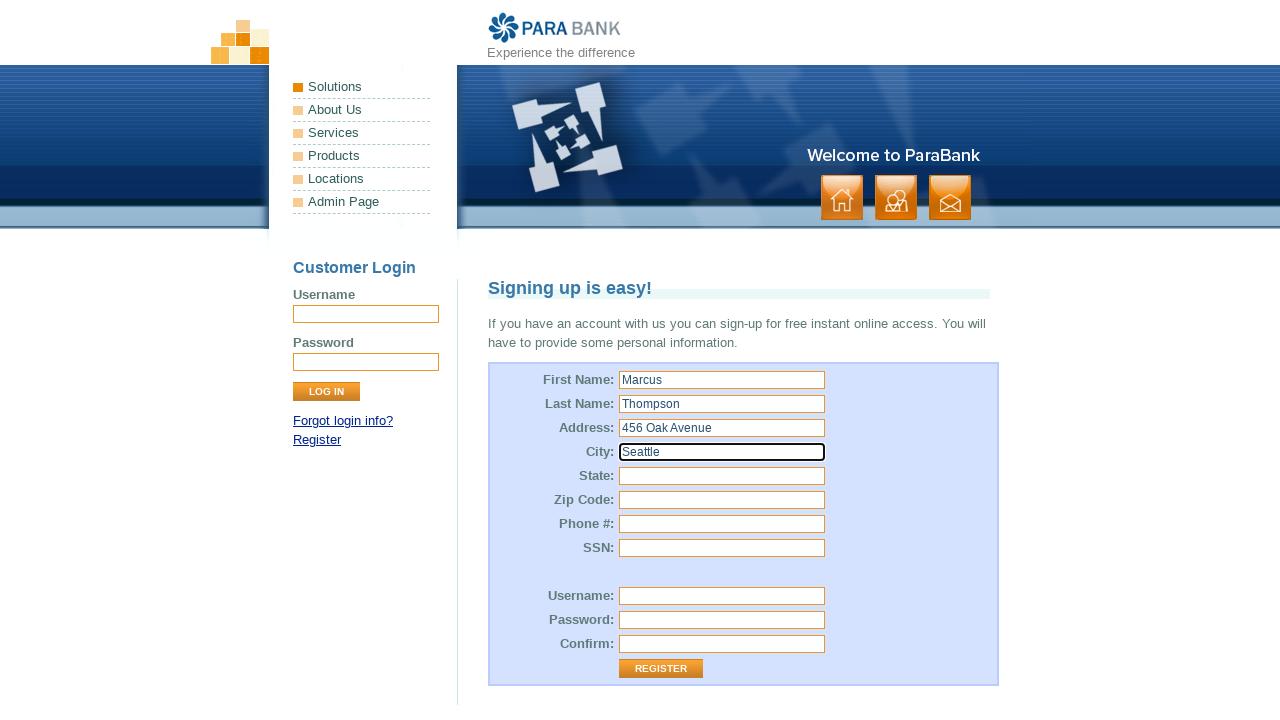

Filled state with 'WA' on #customer\.address\.state
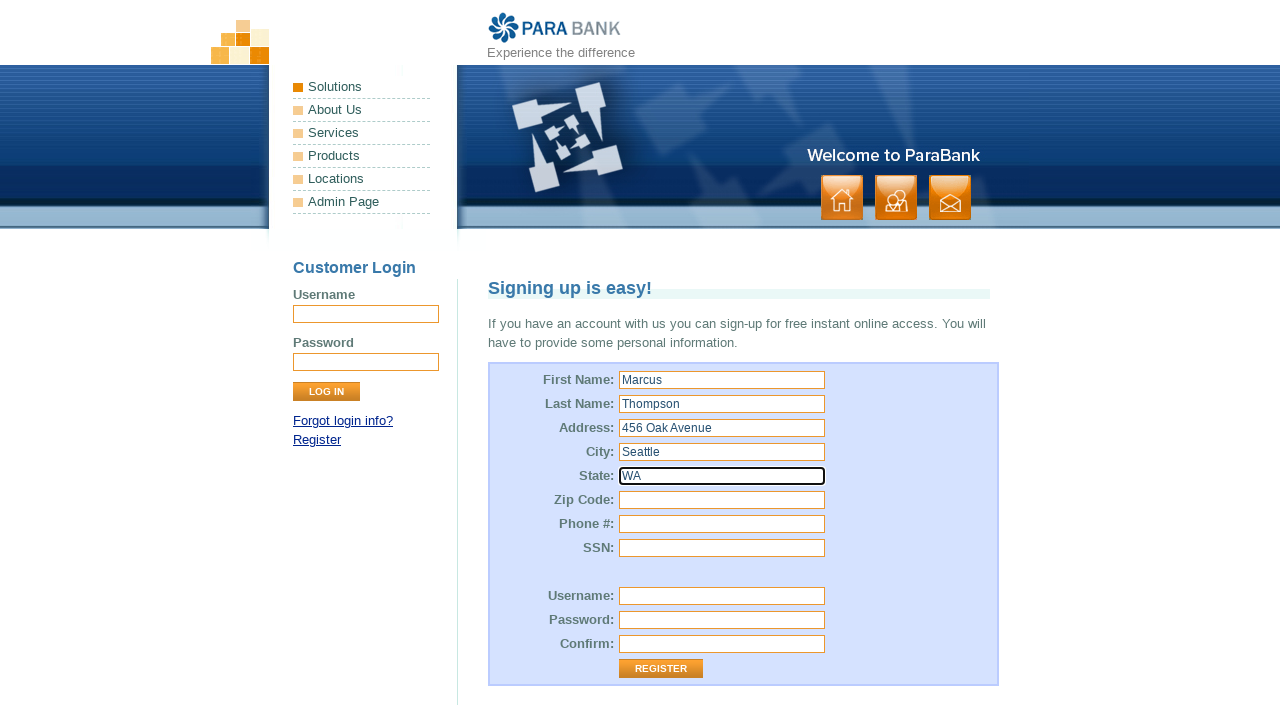

Filled zip code with '98101' on #customer\.address\.zipCode
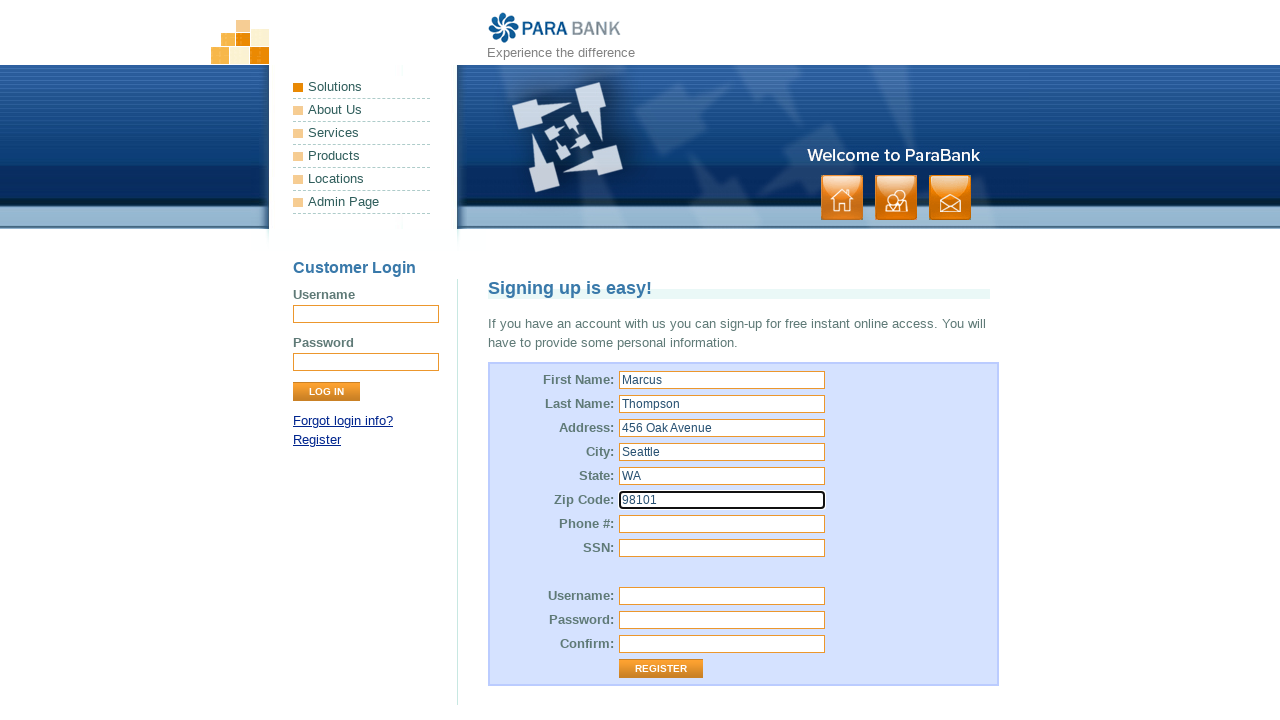

Filled phone number with '2065551234' on #customer\.phoneNumber
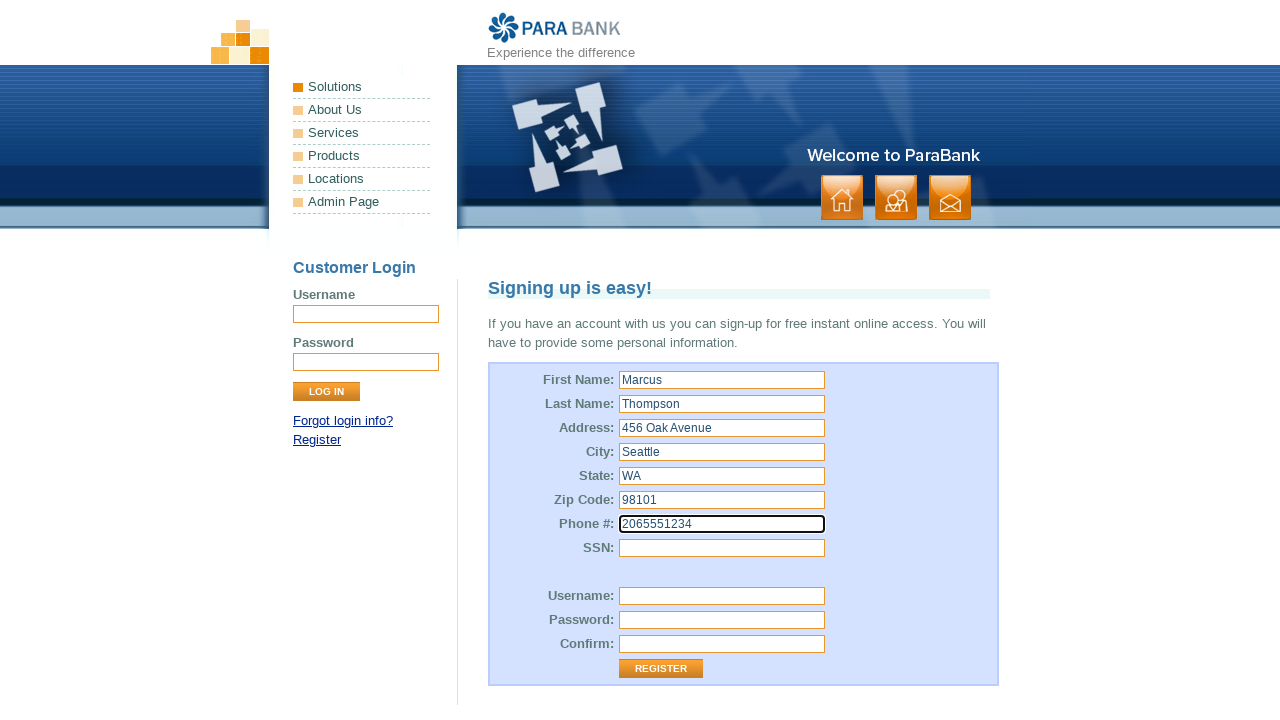

Filled SSN with '987654321' on #customer\.ssn
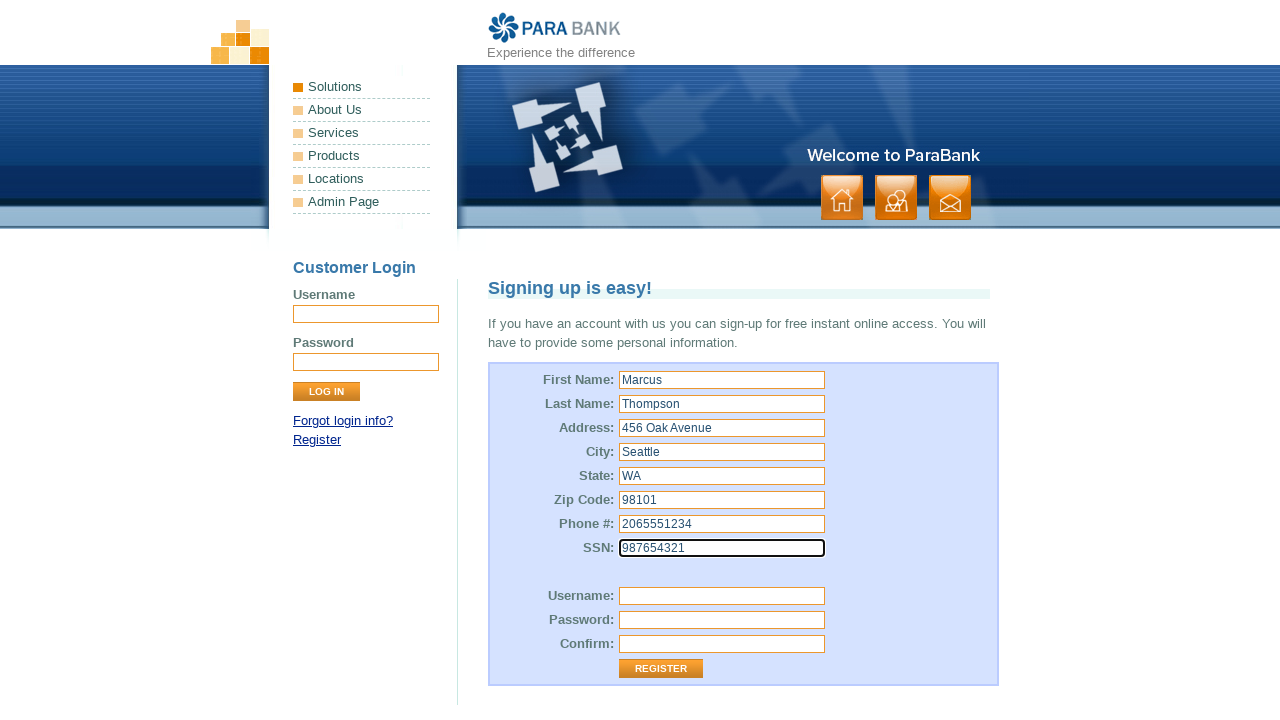

Filled username field with 'marcus_test_2024' on #customer\.username
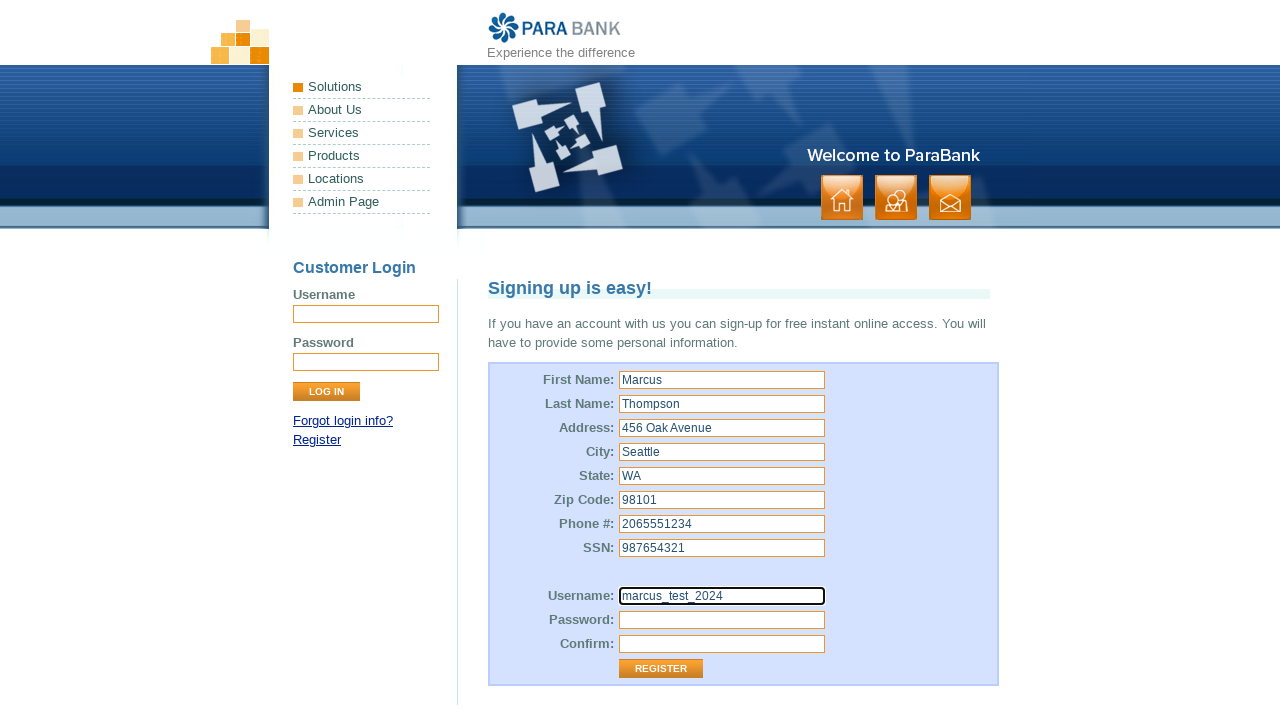

Filled password field with 'SecurePass789' on #customer\.password
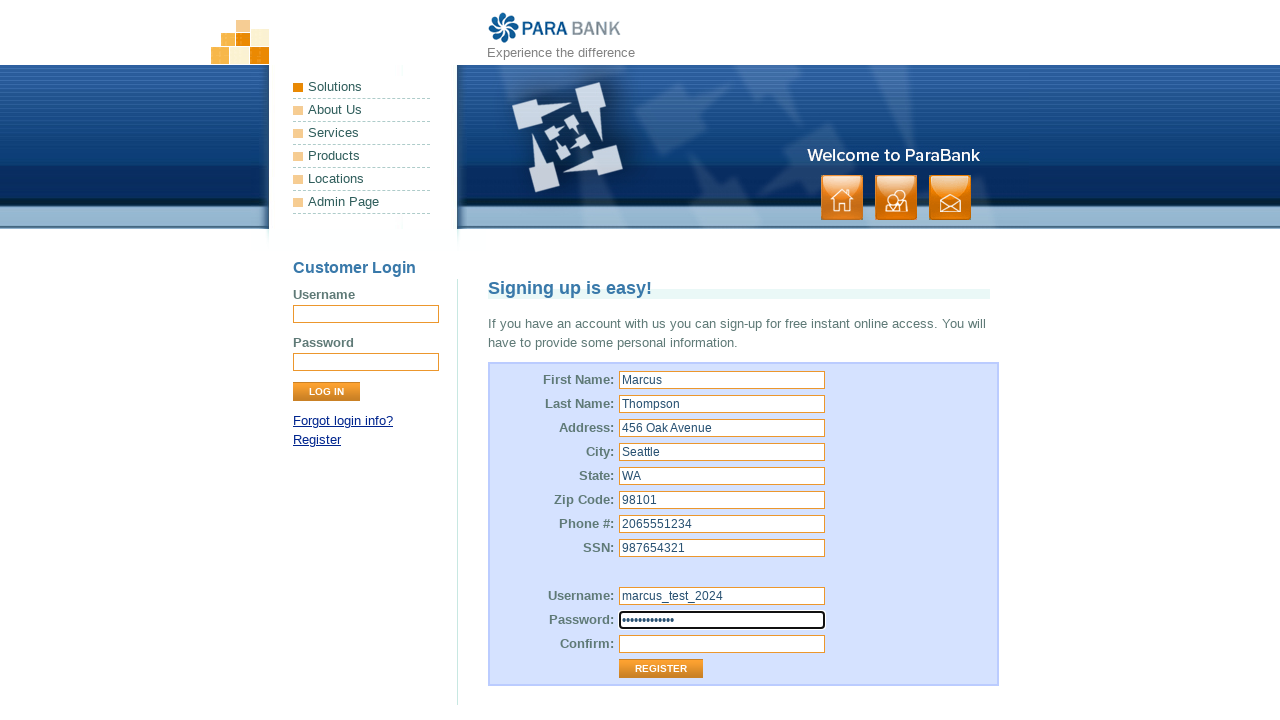

Filled repeated password field with 'SecurePass789' on #repeatedPassword
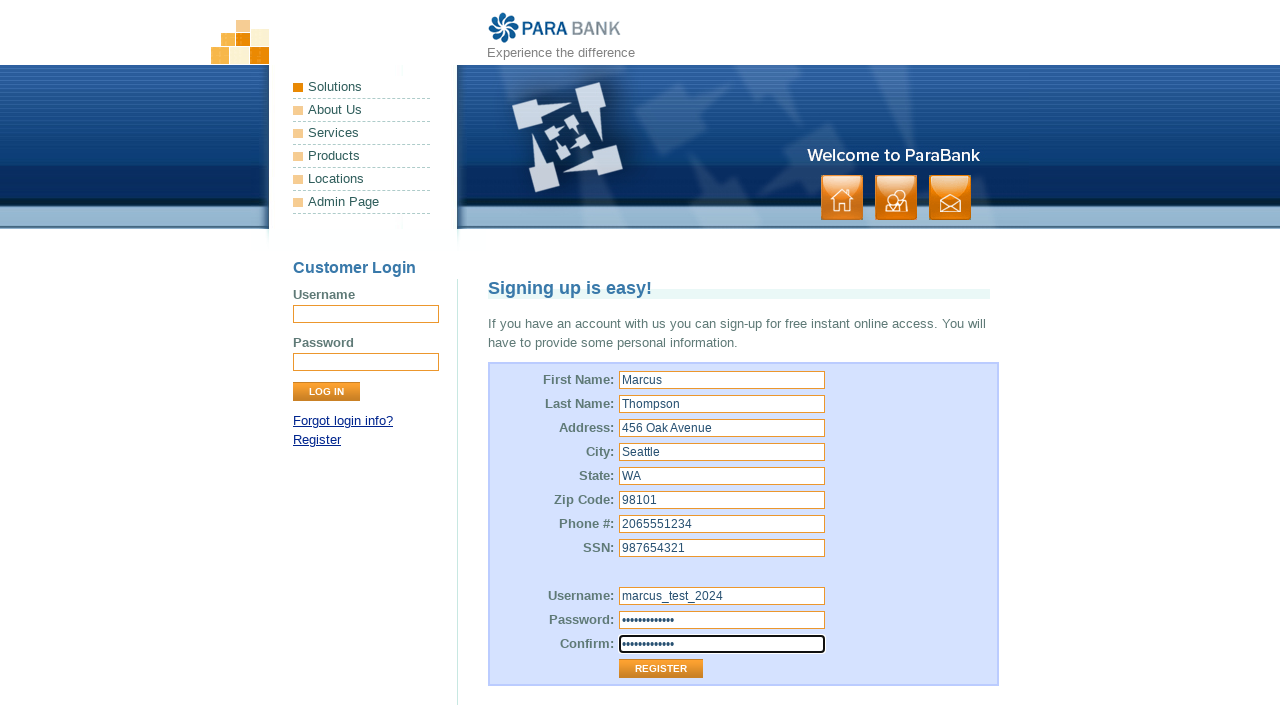

Clicked Register button to submit the registration form at (661, 669) on input[value='Register']
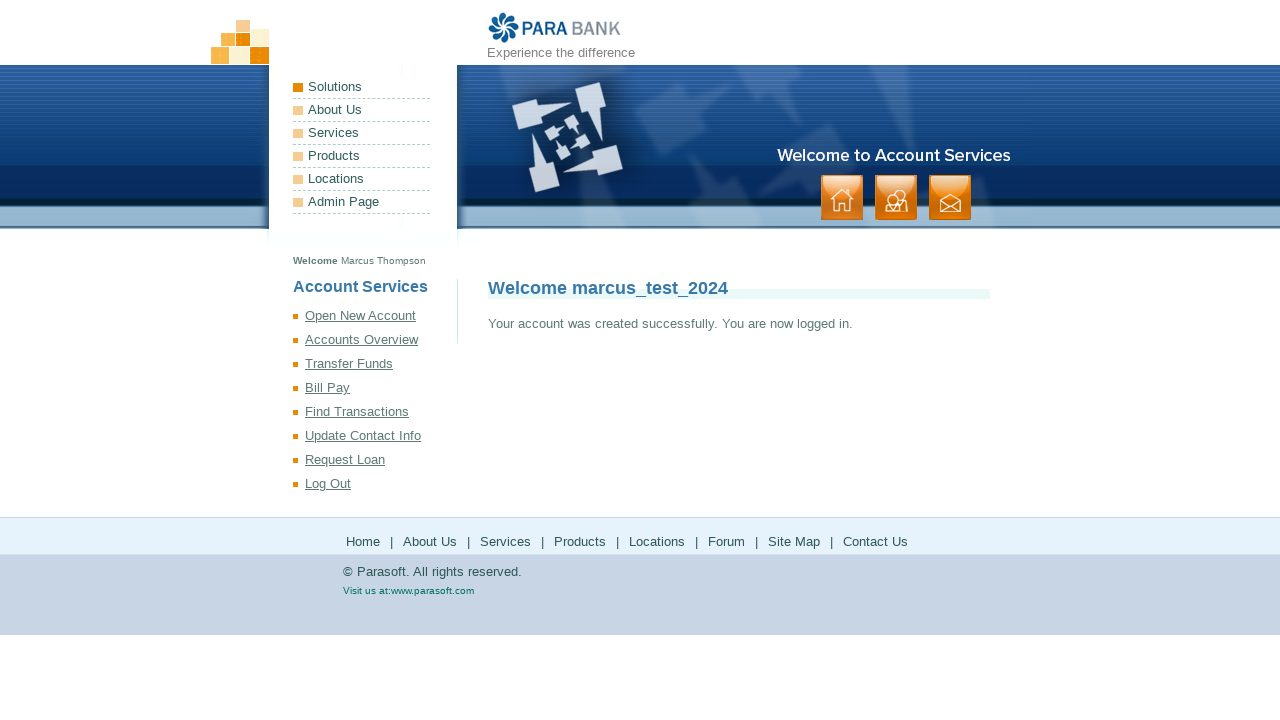

Waited 2 seconds for registration to process
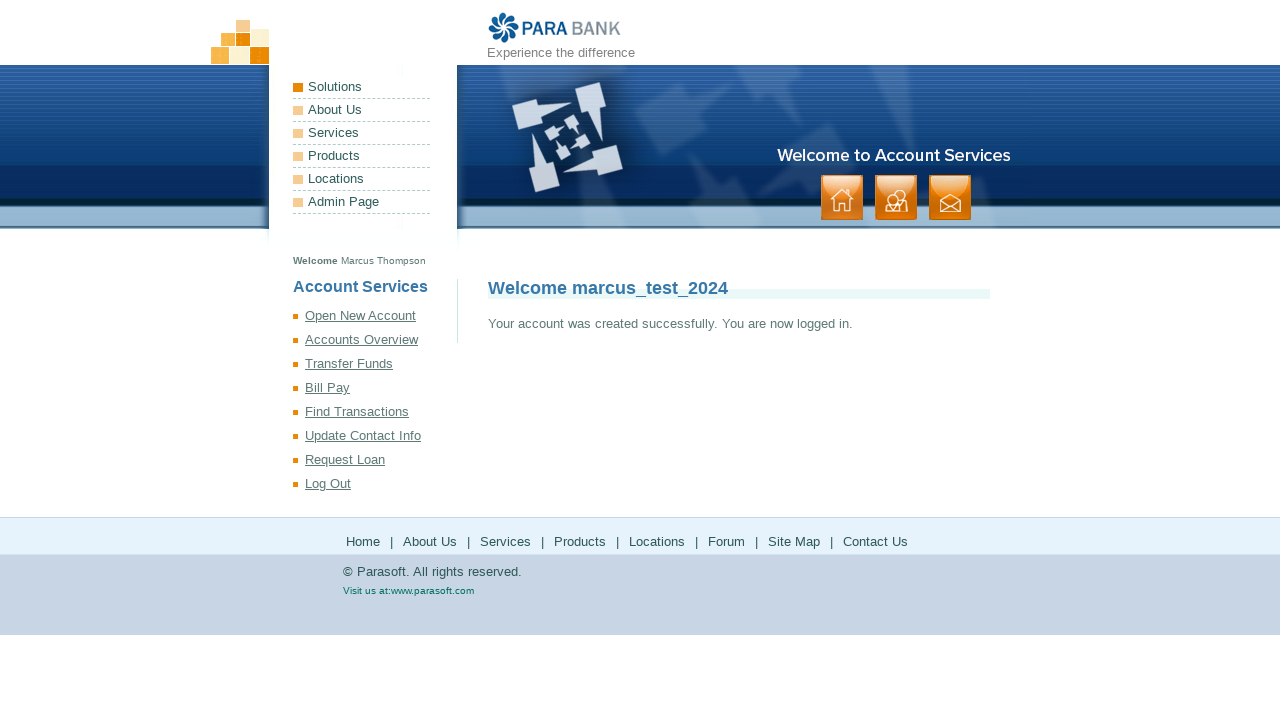

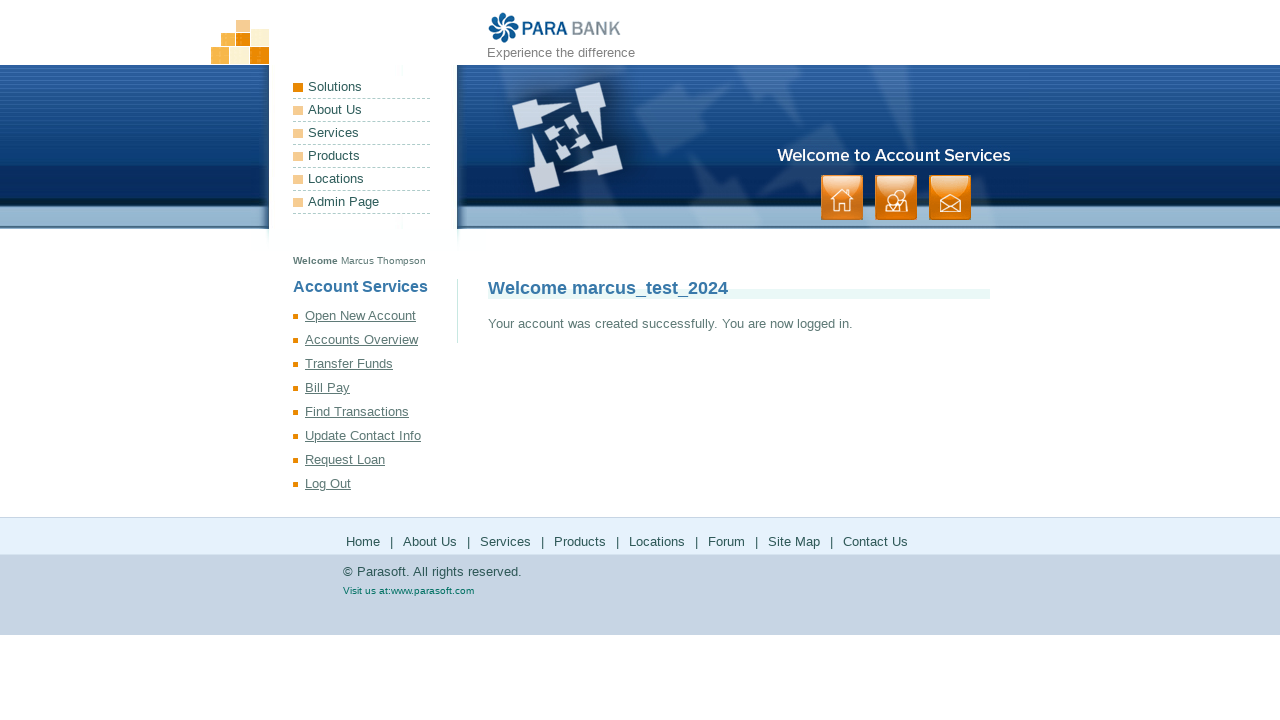